Tests static dropdown list functionality by selecting options by index (Option2, Option1, Option3) from a select element

Starting URL: https://www.rahulshettyacademy.com/AutomationPractice/

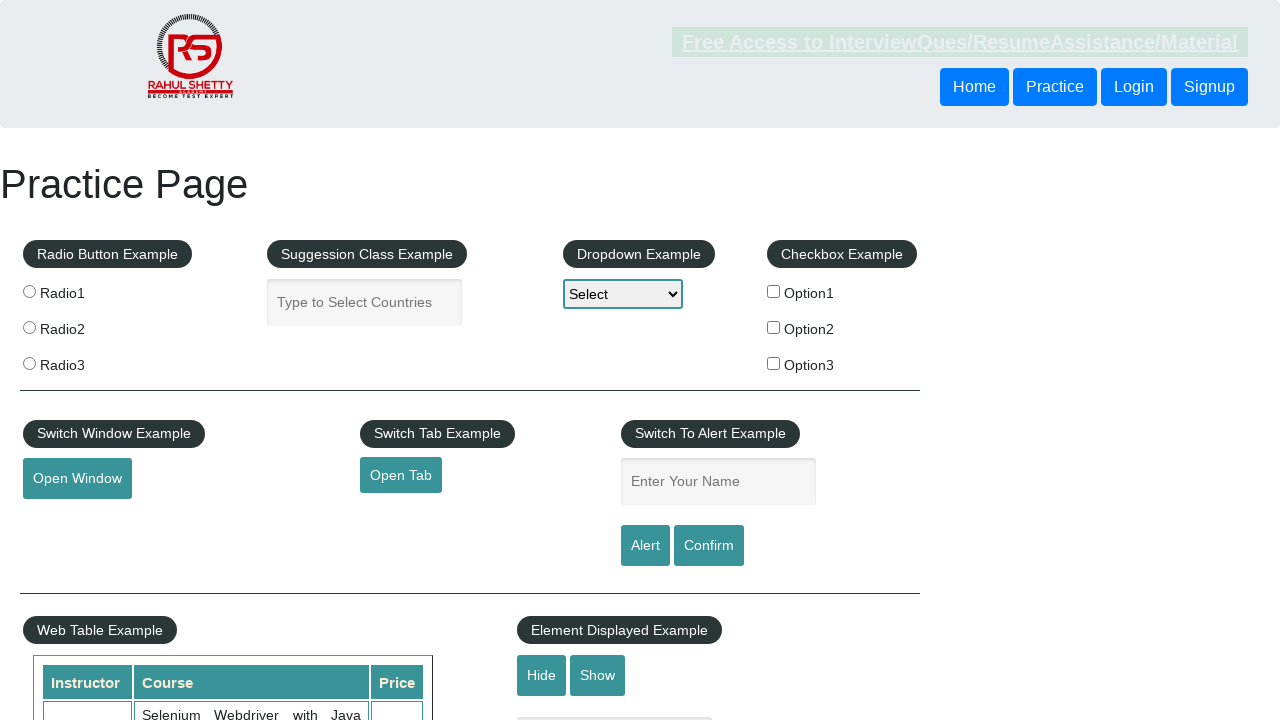

Selected Option2 (index 2) from static dropdown on #dropdown-class-example
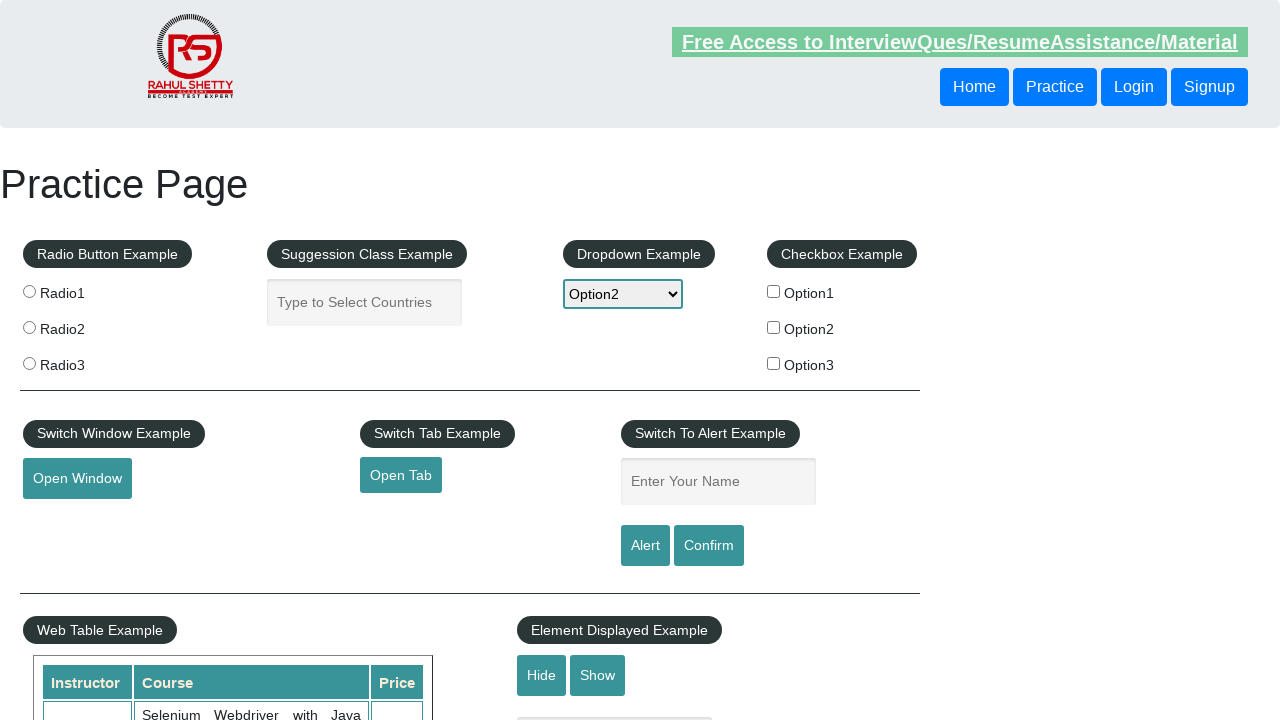

Waited 2000ms for dropdown to stabilize
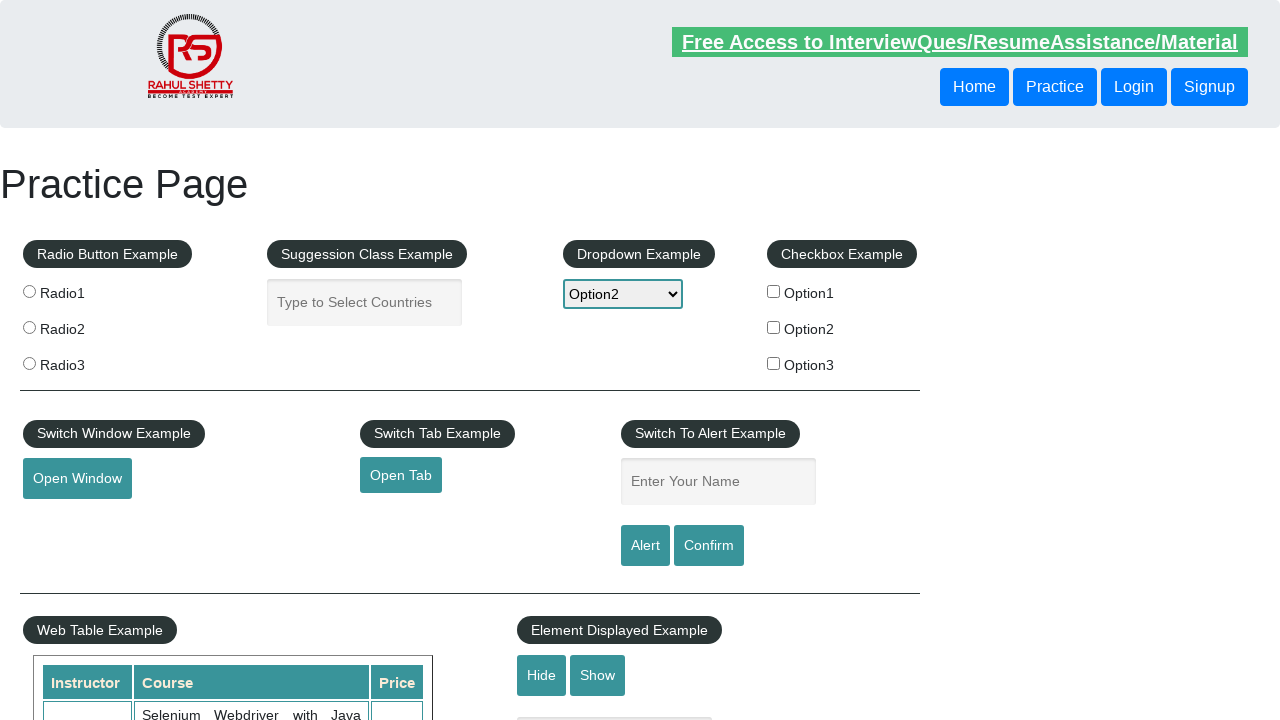

Selected Option1 (index 1) from static dropdown on #dropdown-class-example
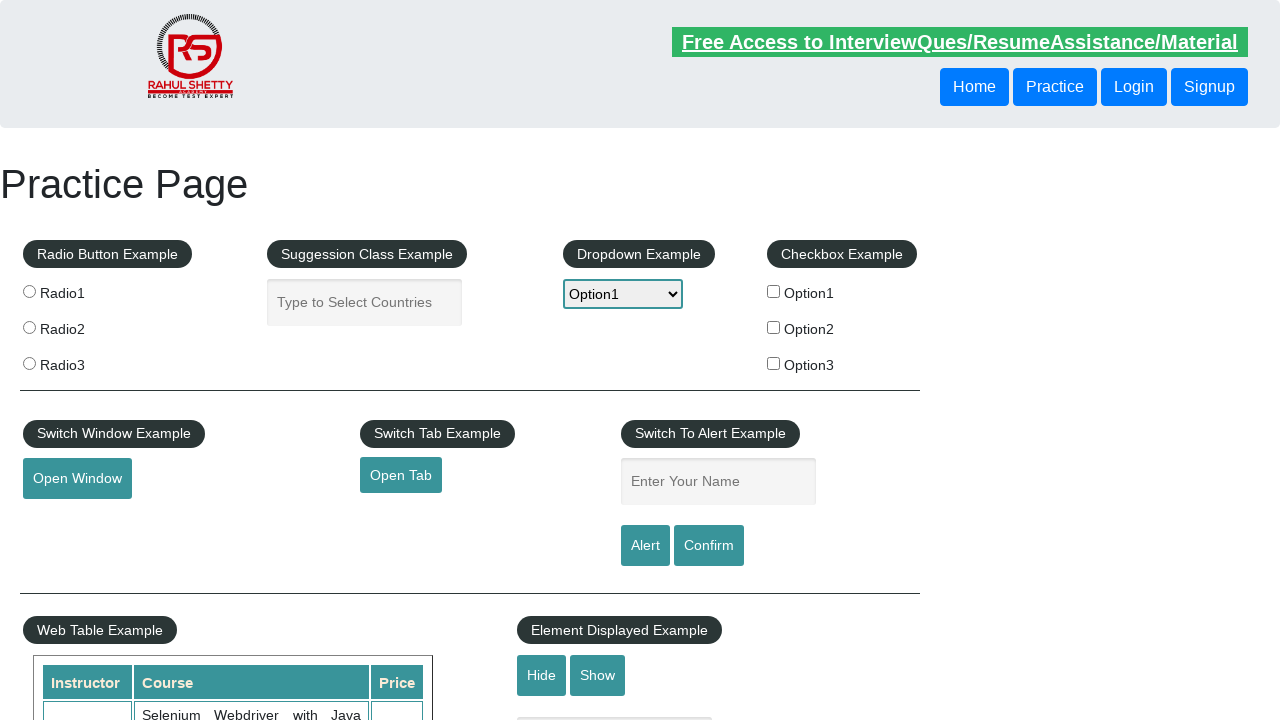

Waited 2000ms for dropdown to stabilize
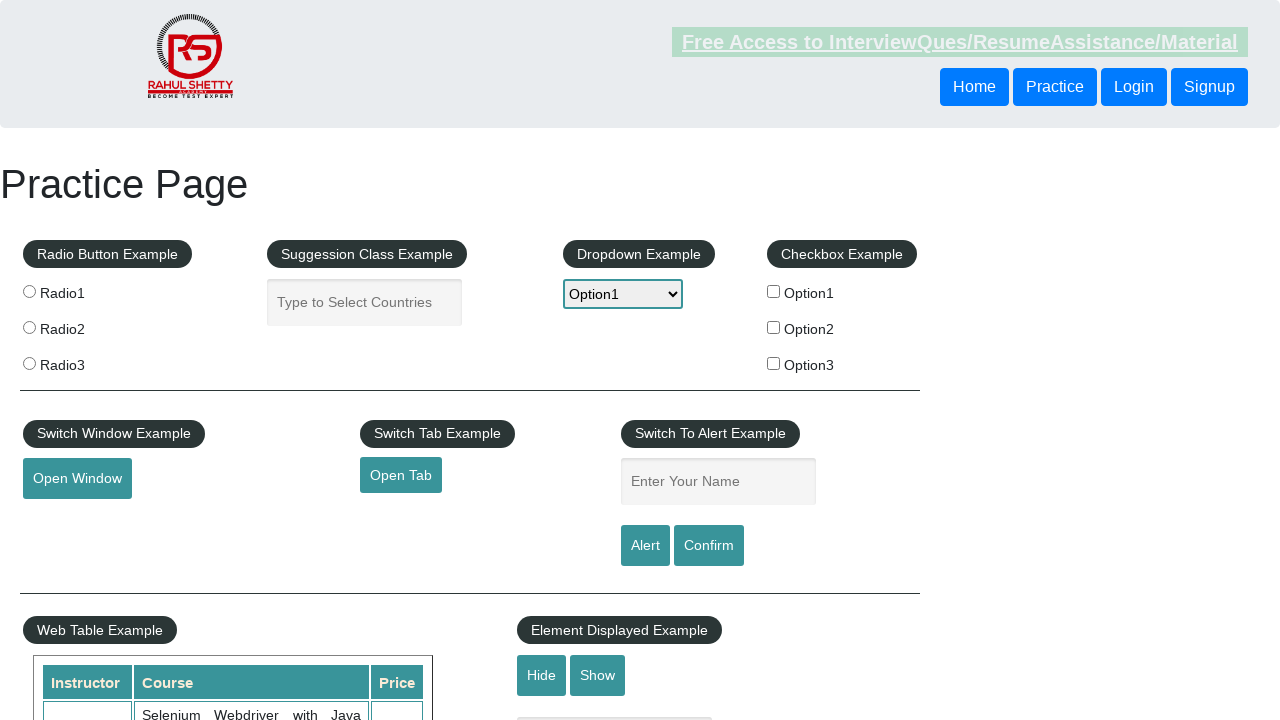

Selected Option3 (index 3) from static dropdown on #dropdown-class-example
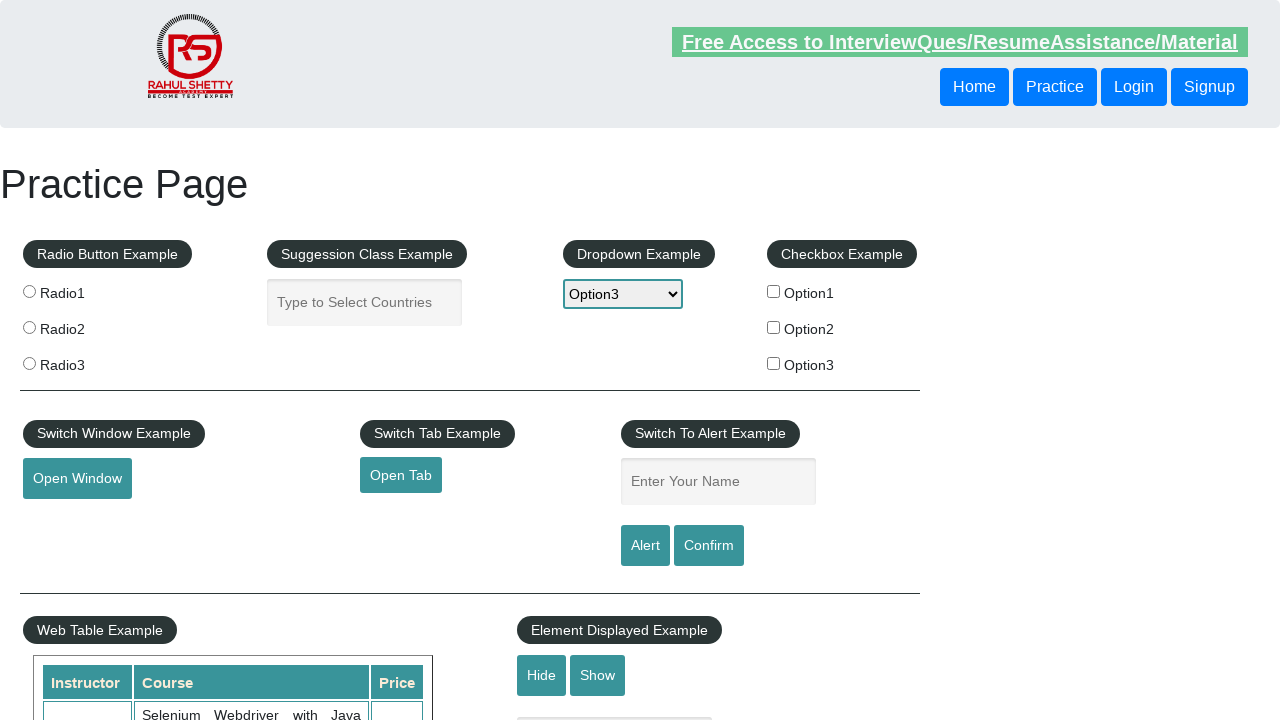

Waited 2000ms for dropdown to stabilize
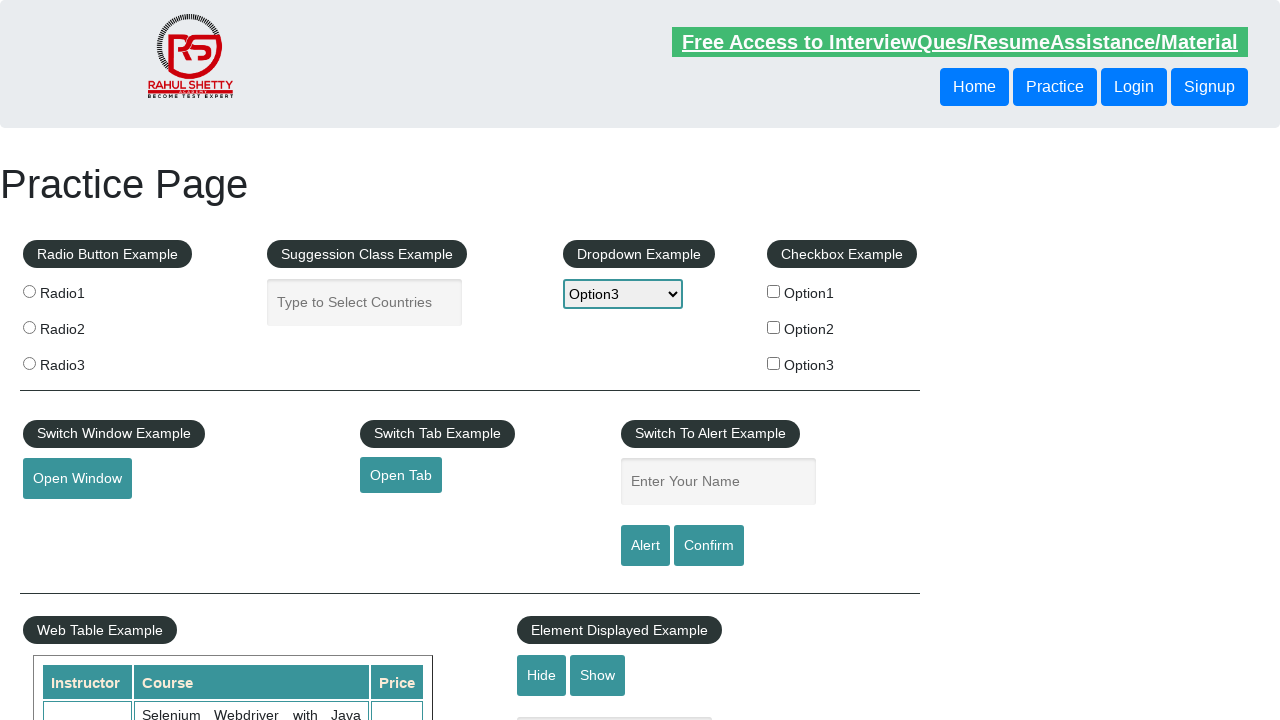

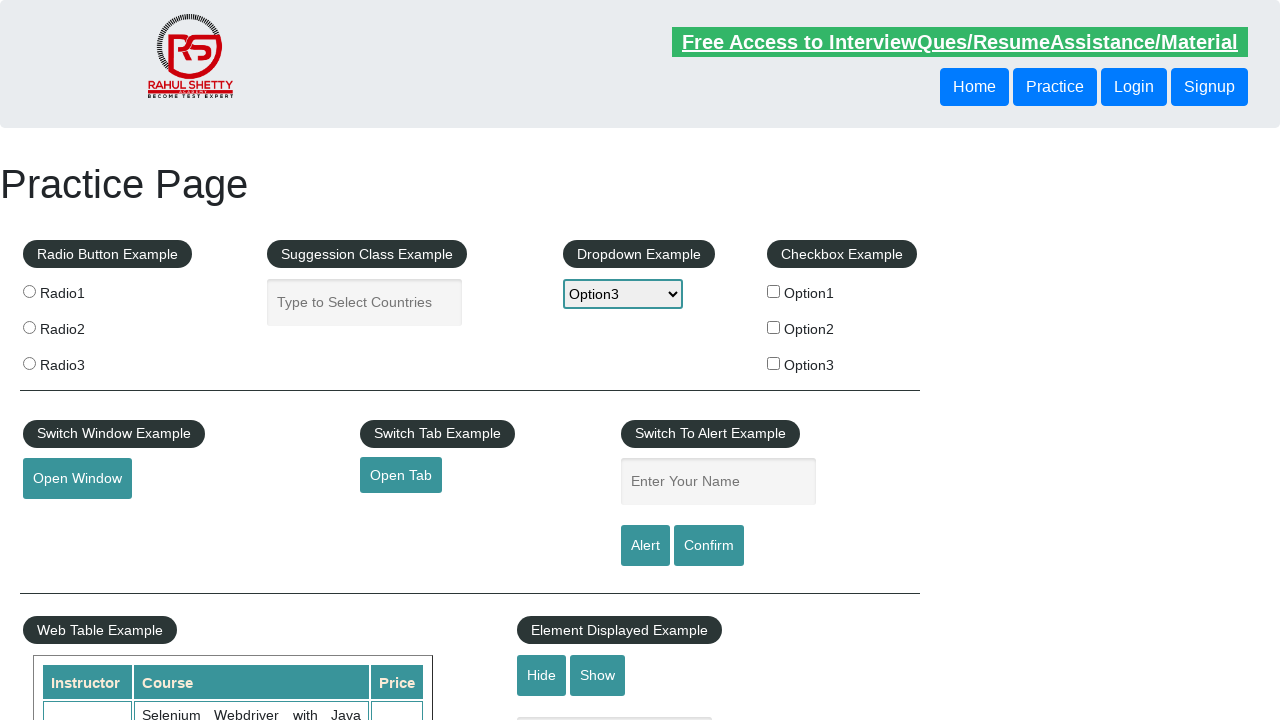